Tests dynamic control functionality by clicking the Enable button and verifying that a text input becomes enabled

Starting URL: http://the-internet.herokuapp.com/dynamic_controls

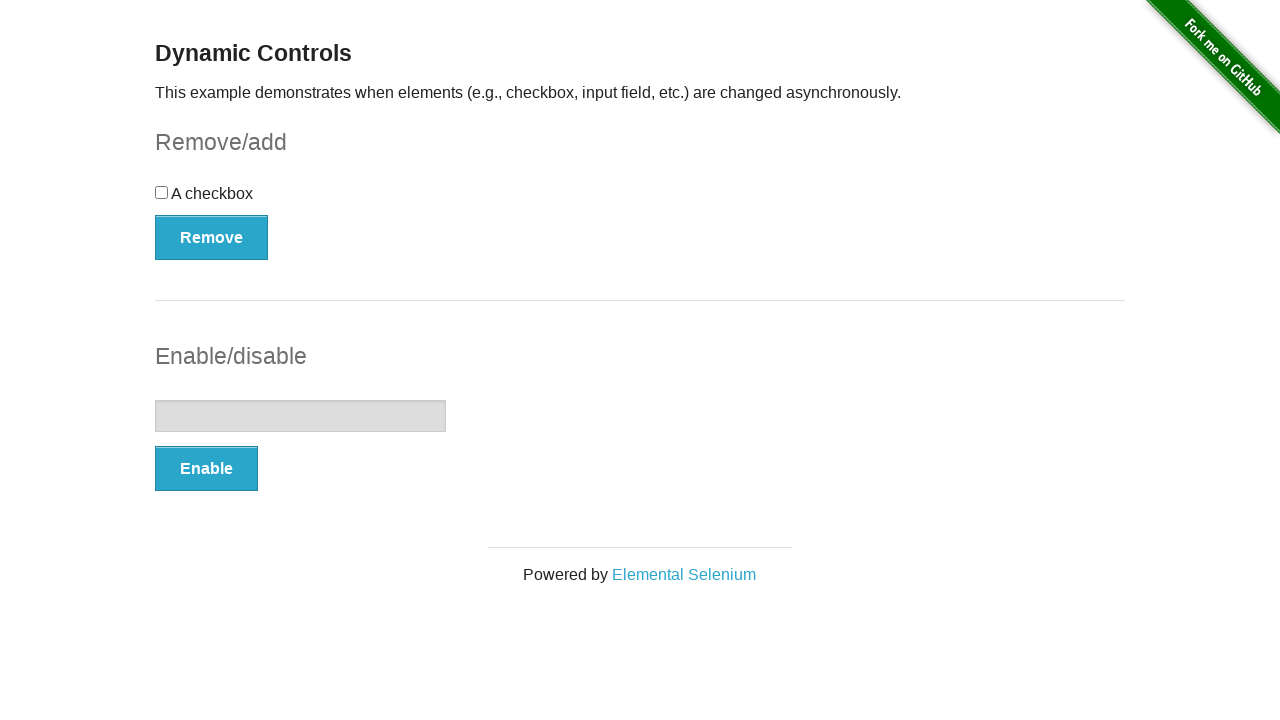

Clicked the Enable button at (206, 469) on xpath=//button[text()='Enable']
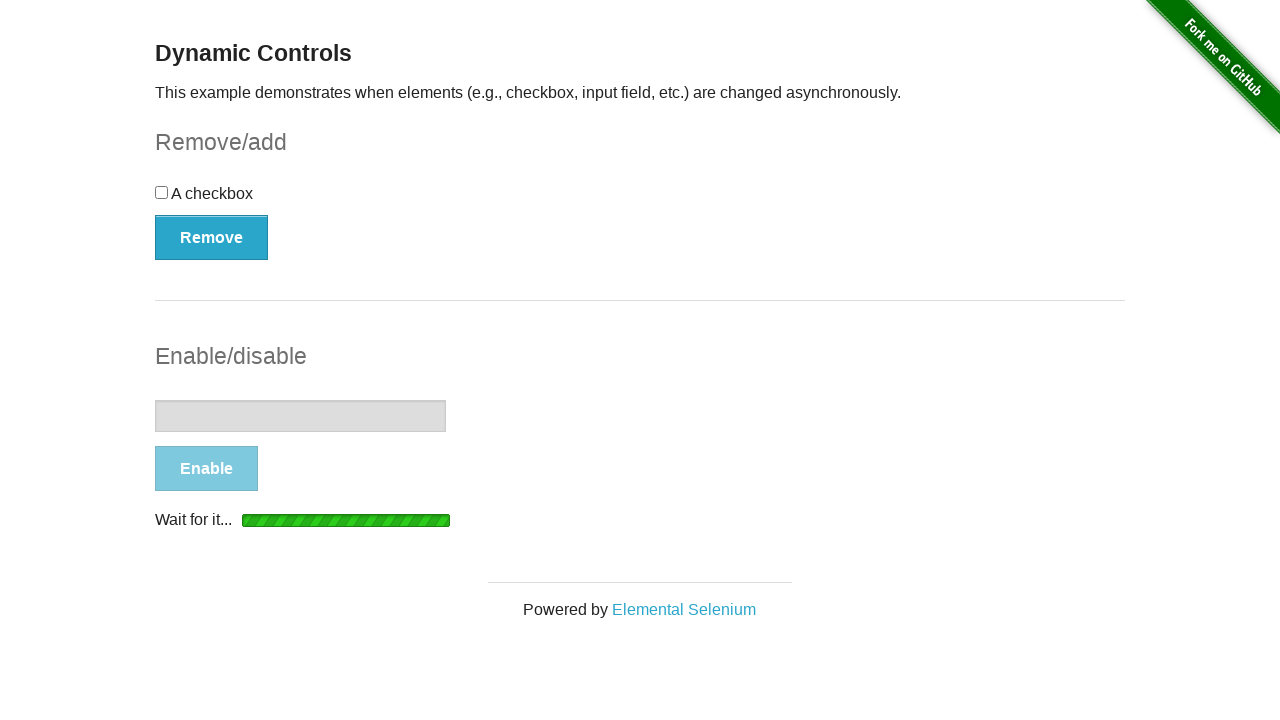

Text input element became enabled
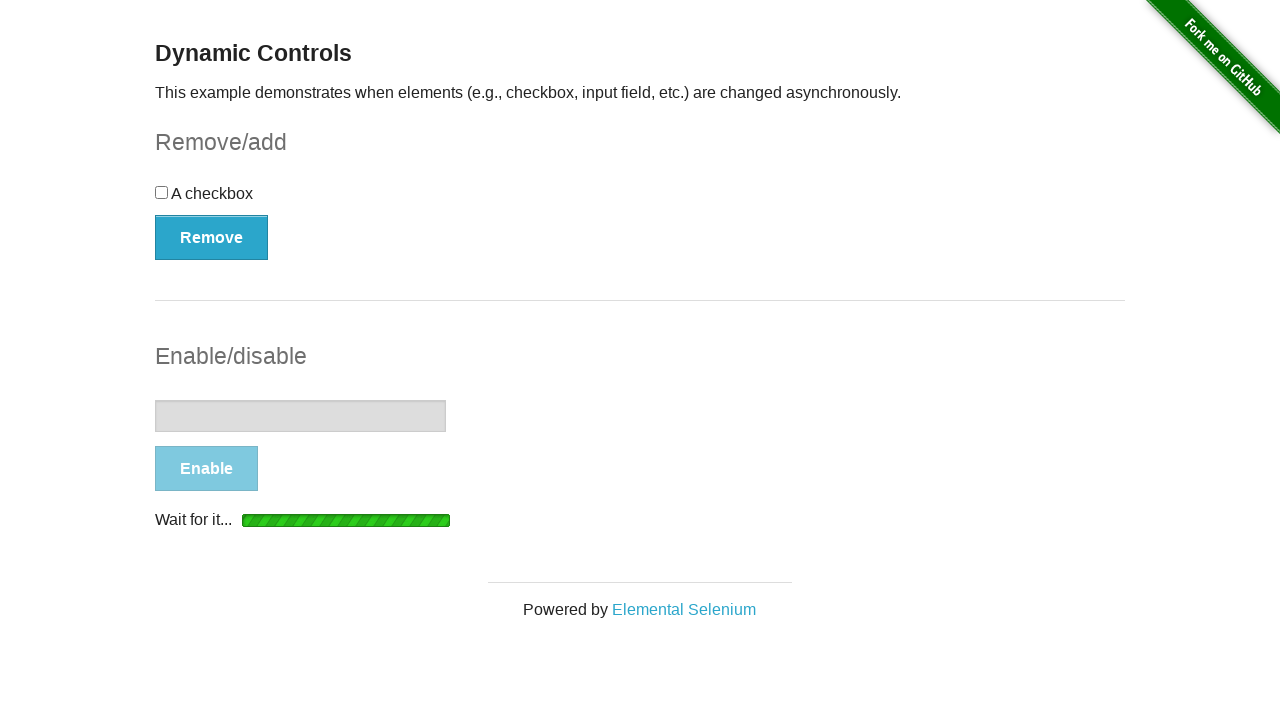

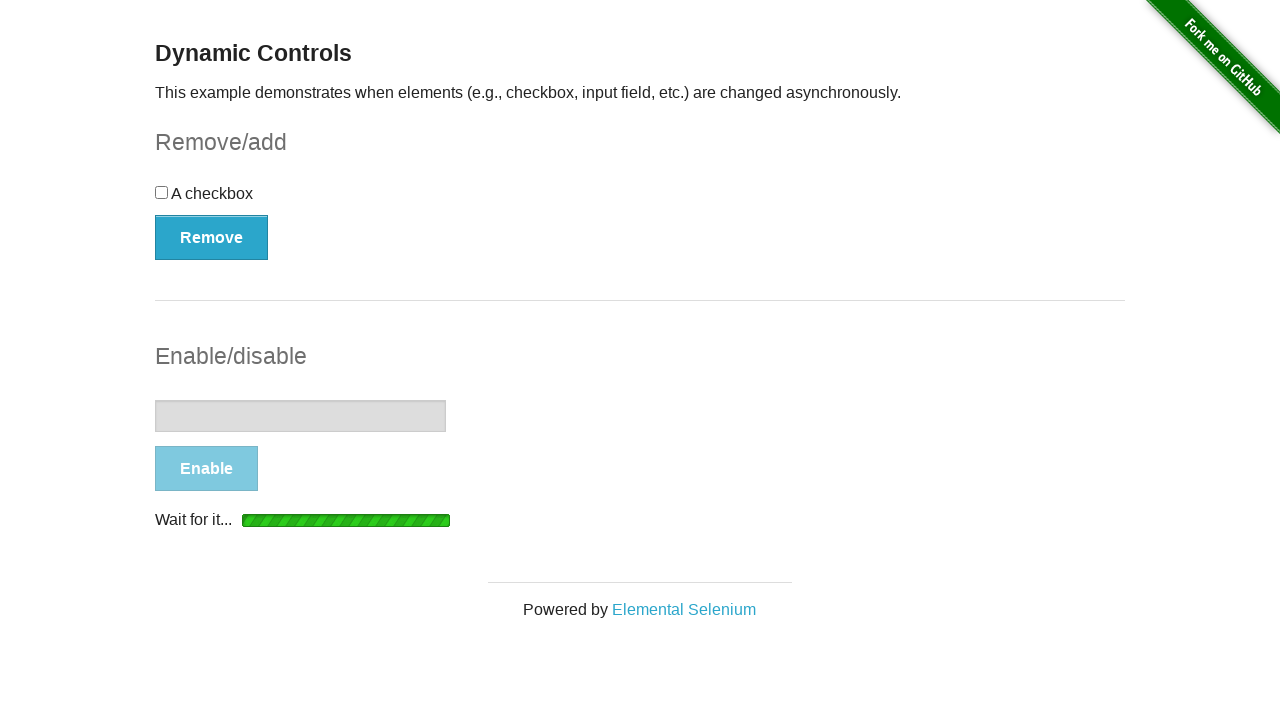